Tests FAQ accordion question 3 by scrolling to the FAQ section, clicking on the third question, and verifying the answer about rental time calculation is displayed.

Starting URL: https://qa-scooter.praktikum-services.ru/

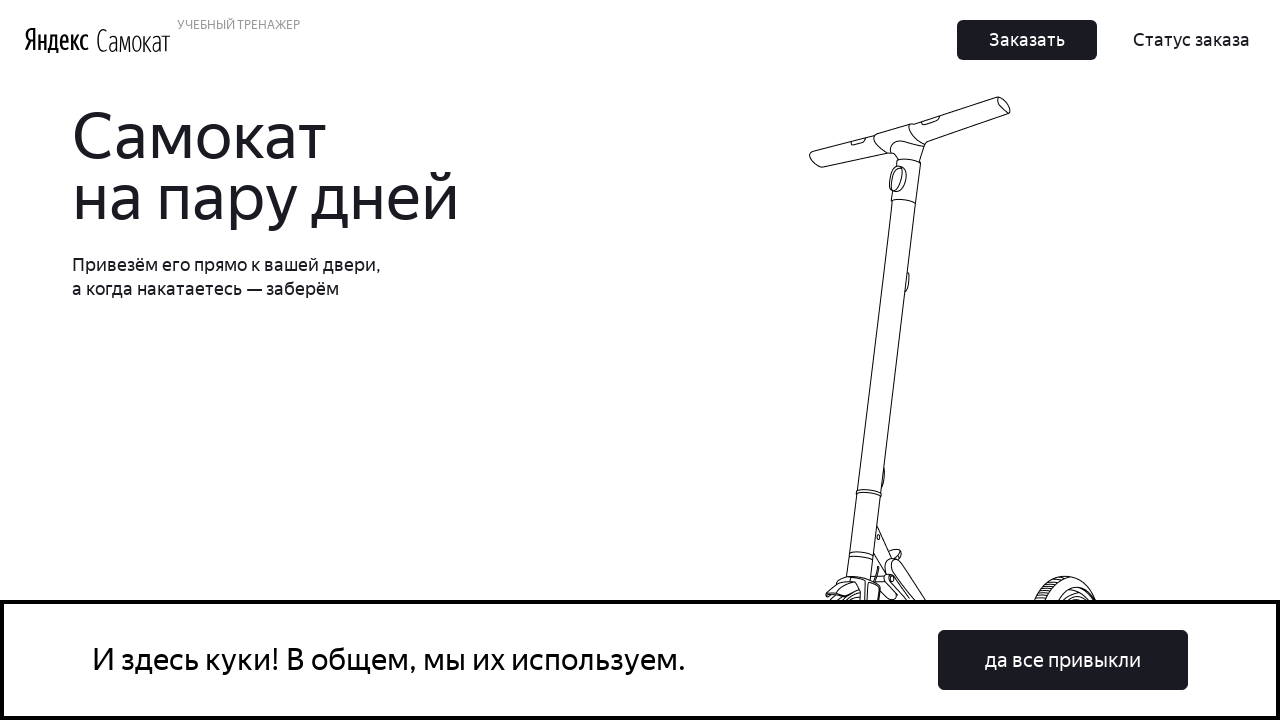

Scrolled to FAQ section (question 8 area)
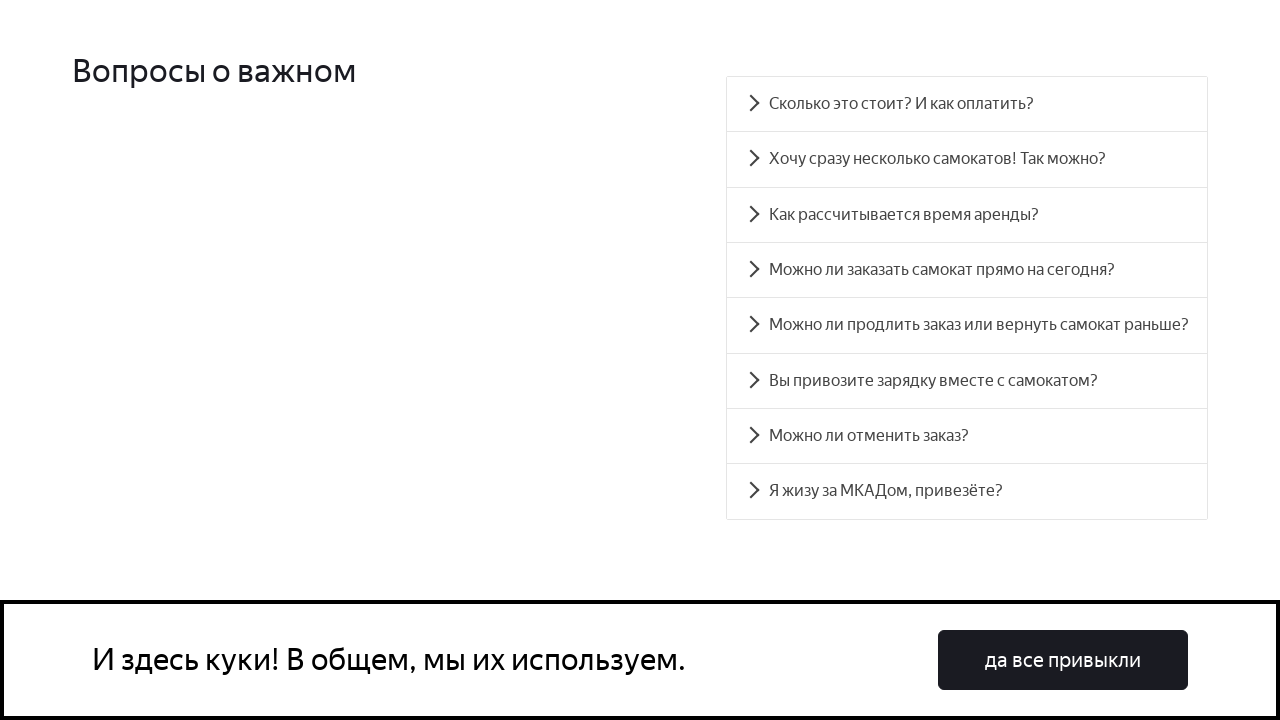

Clicked on FAQ question 3 at (967, 215) on #accordion__heading-2
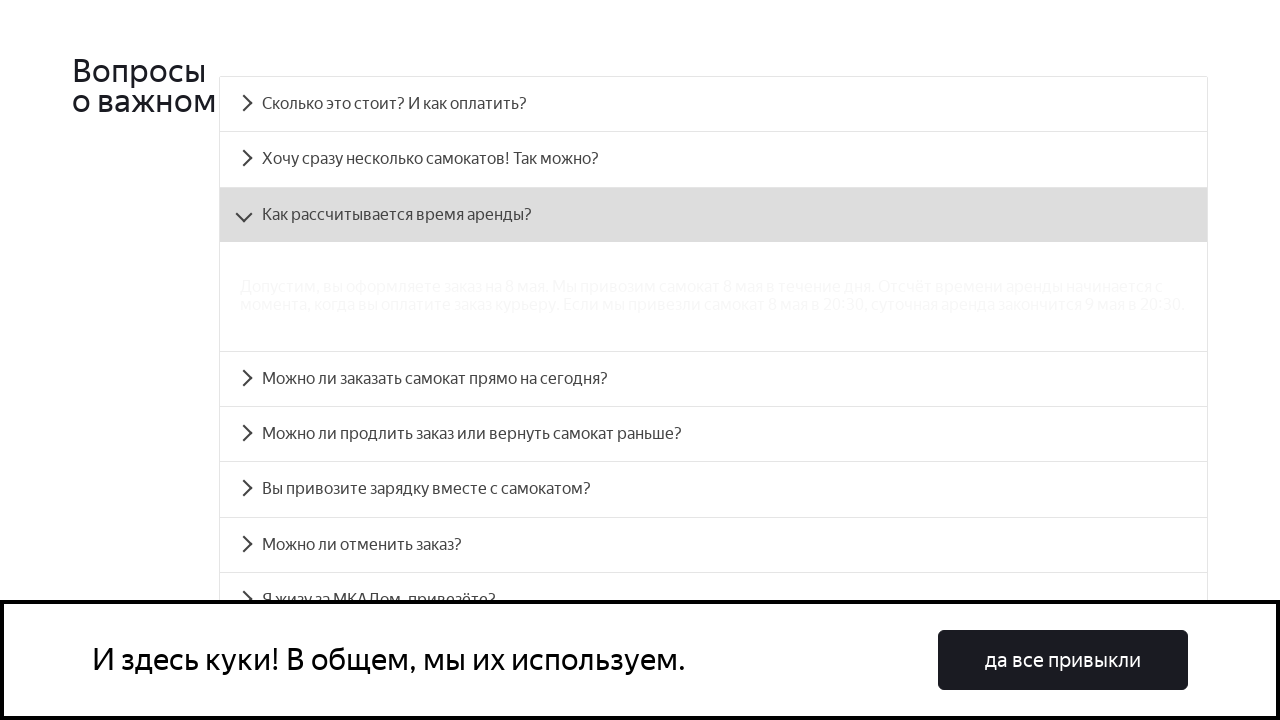

Answer 3 about rental time calculation is now visible
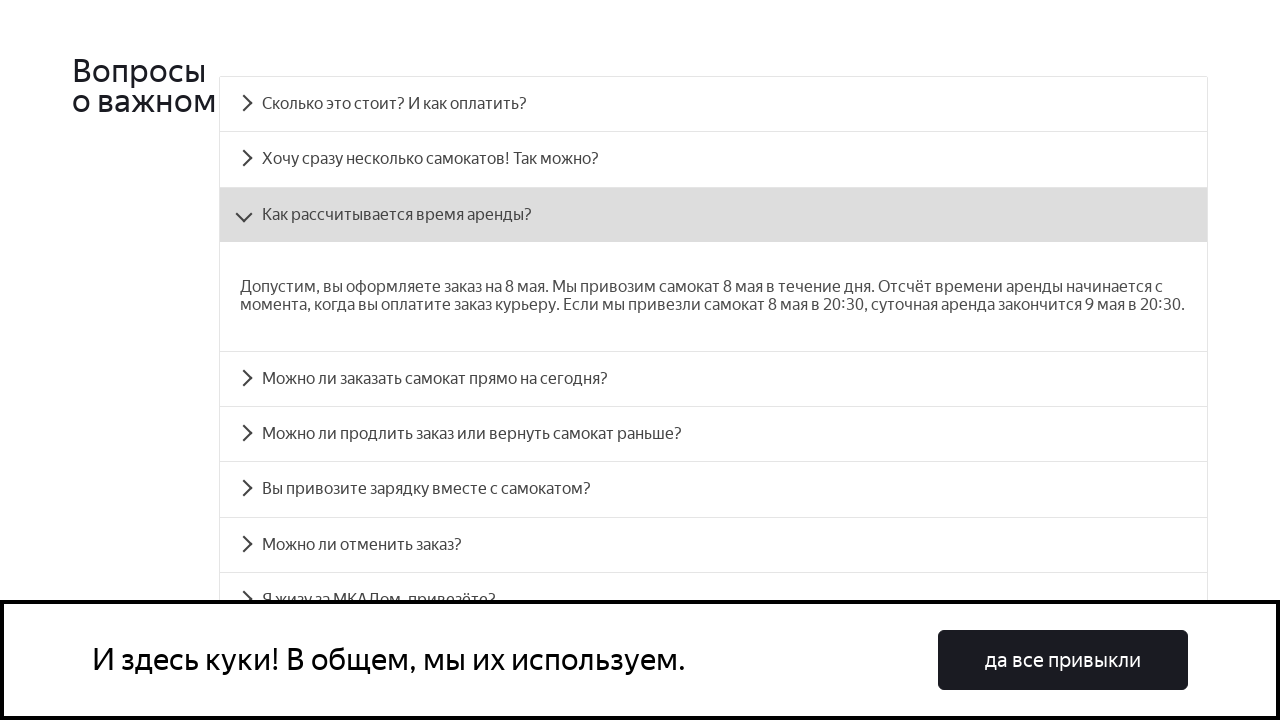

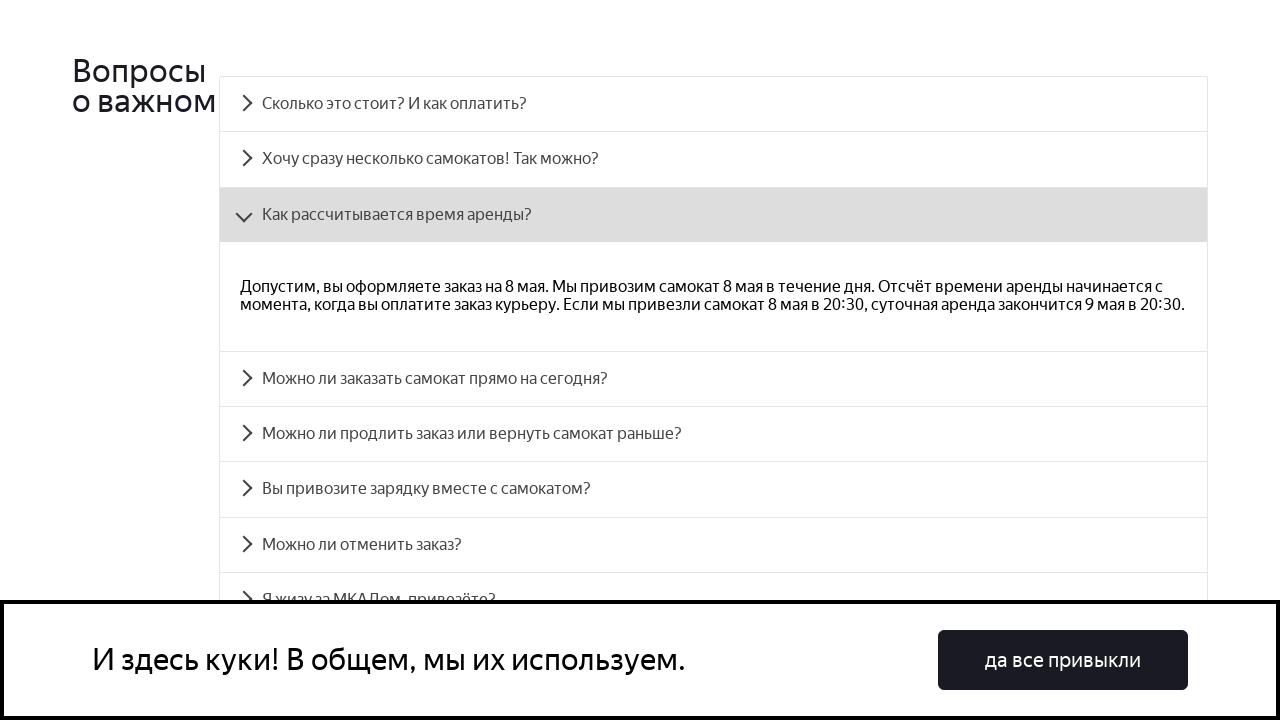